Tests hover functionality on the third user image, then clicks the associated link to verify navigation

Starting URL: http://the-internet.herokuapp.com/hovers

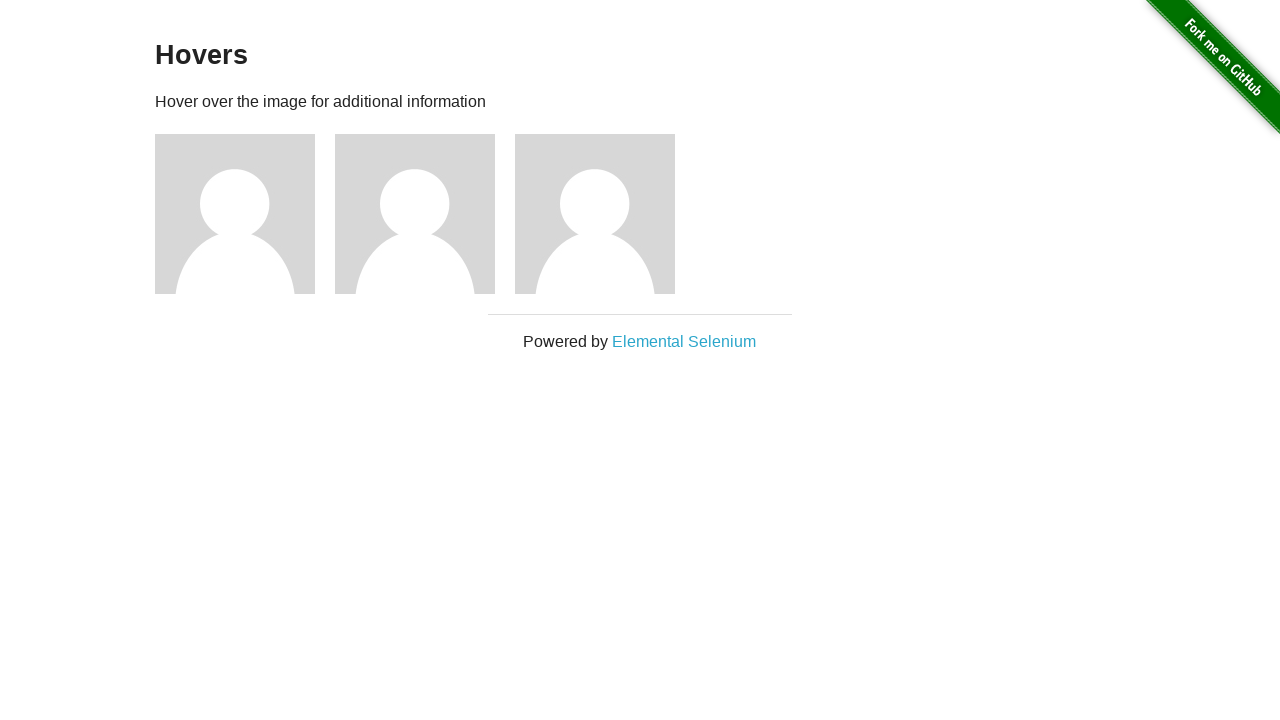

Hovered over the third user image at (595, 214) on xpath=//*[@id="content"]/div/div[3]/img
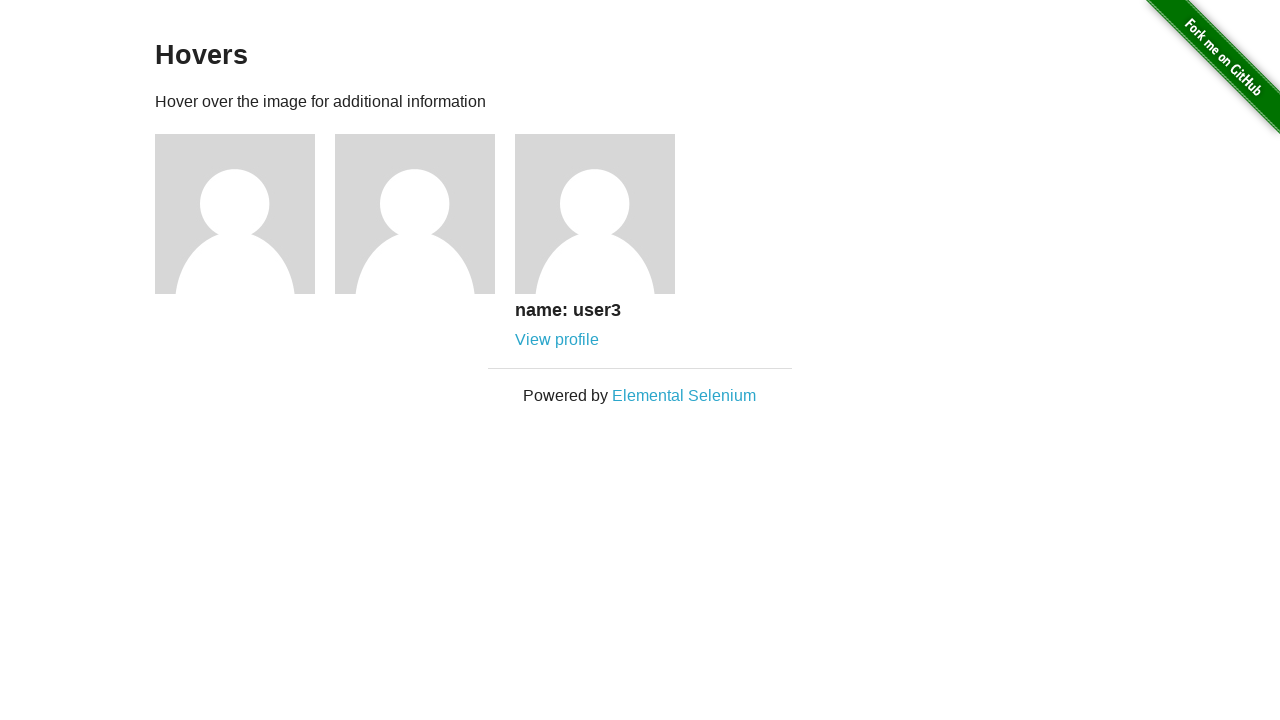

Hover effect appeared - user link became visible
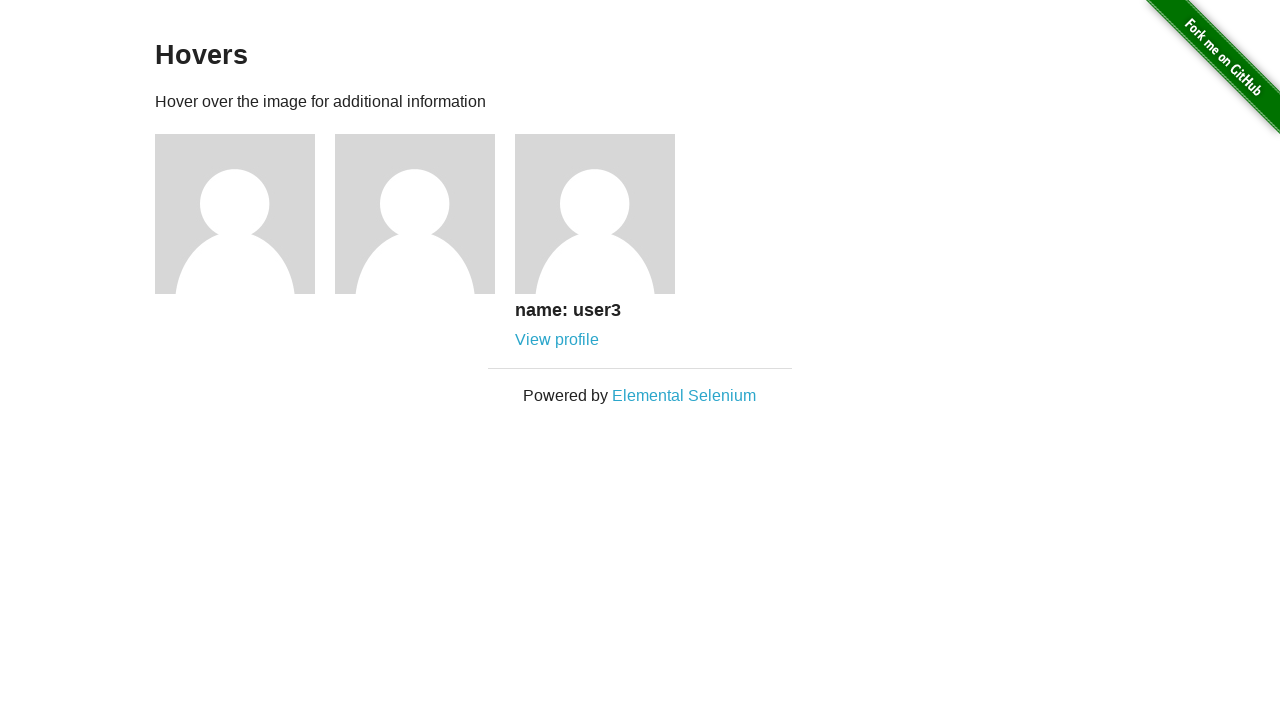

Clicked the third user's link to navigate to profile at (557, 340) on xpath=//*[@id="content"]/div/div[3]/div/a
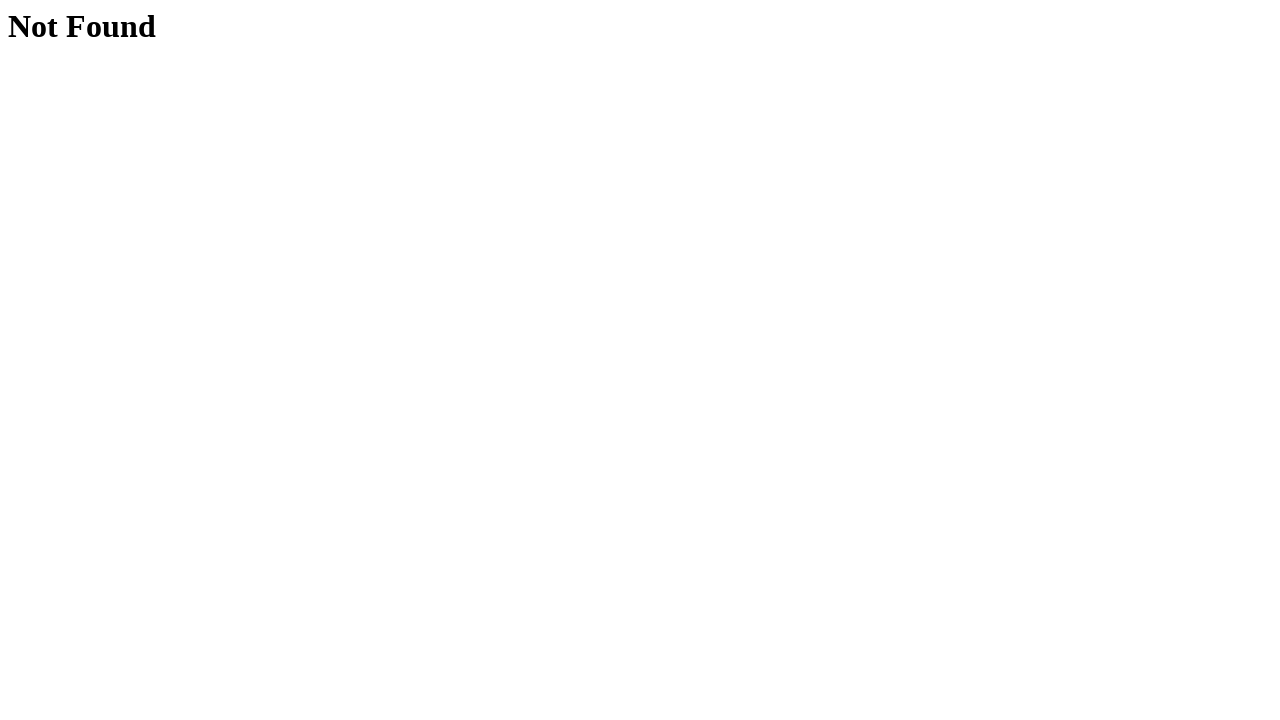

Page fully loaded after navigation
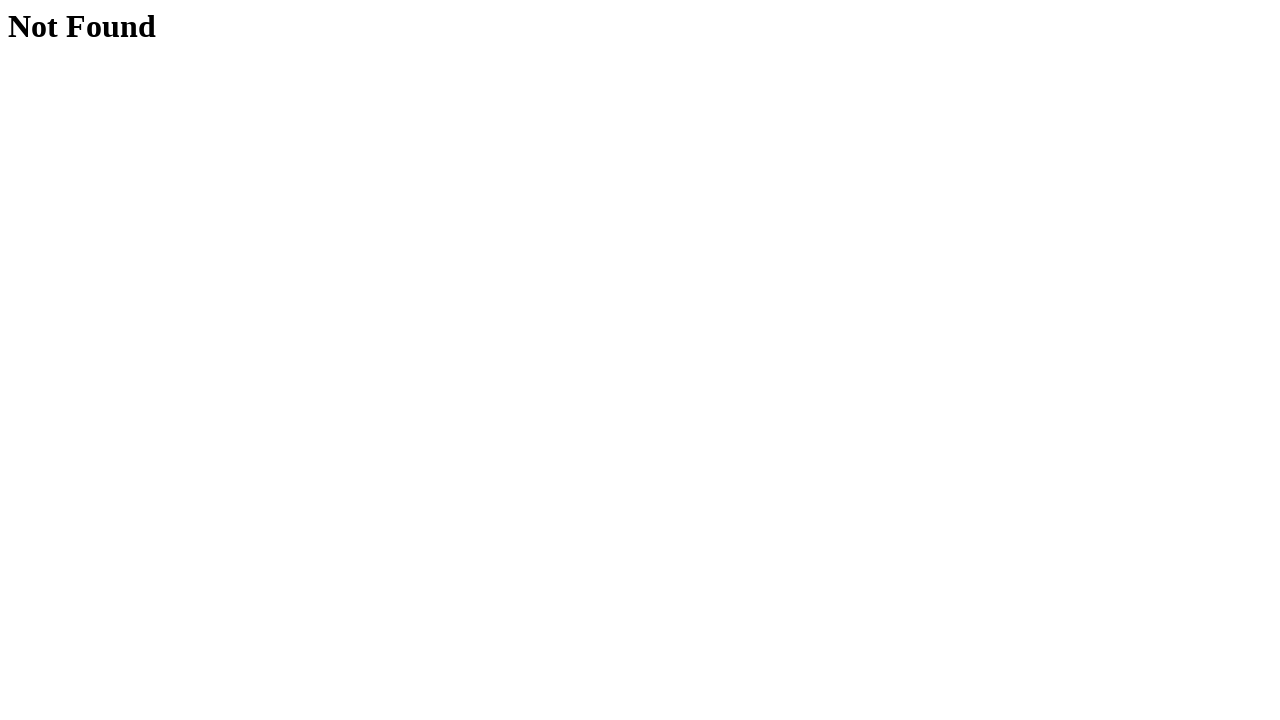

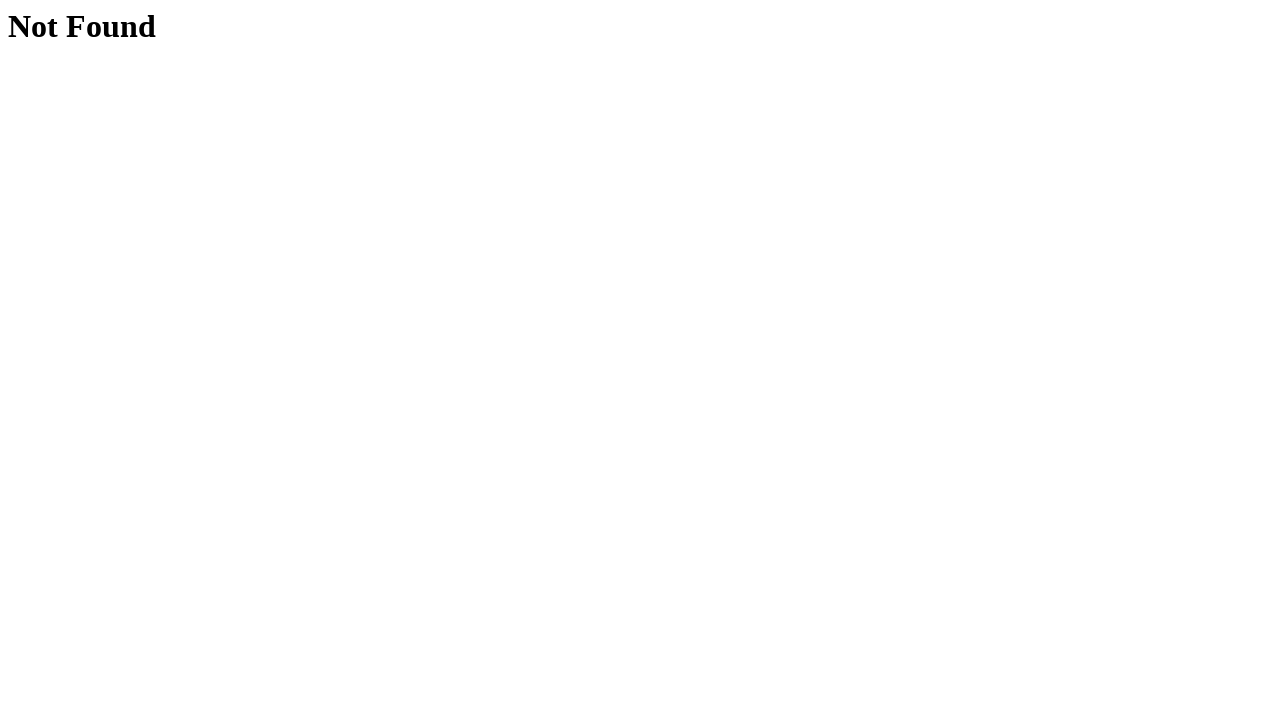